Tests double-click action on a button and verifies the resulting text change

Starting URL: https://automationfc.github.io/basic-form/index.html

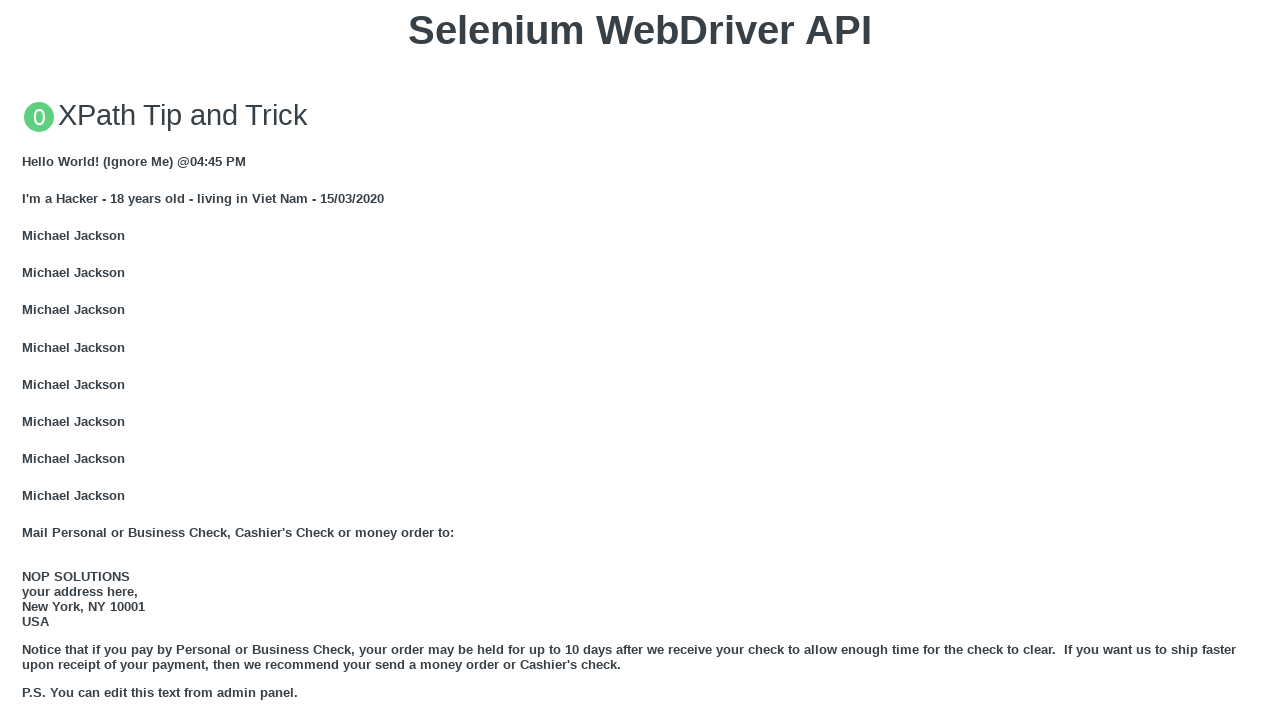

Scrolled double-click button into view
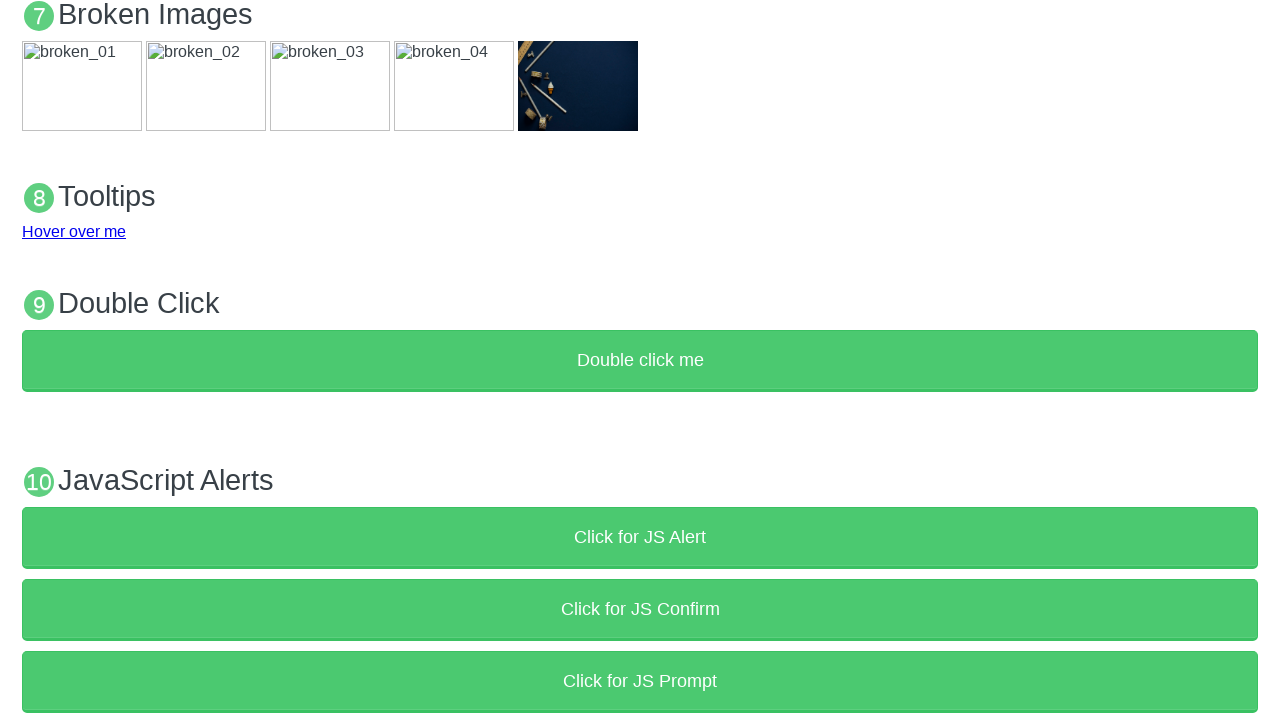

Double-clicked the button at (640, 361) on xpath=//button[text()='Double click me']
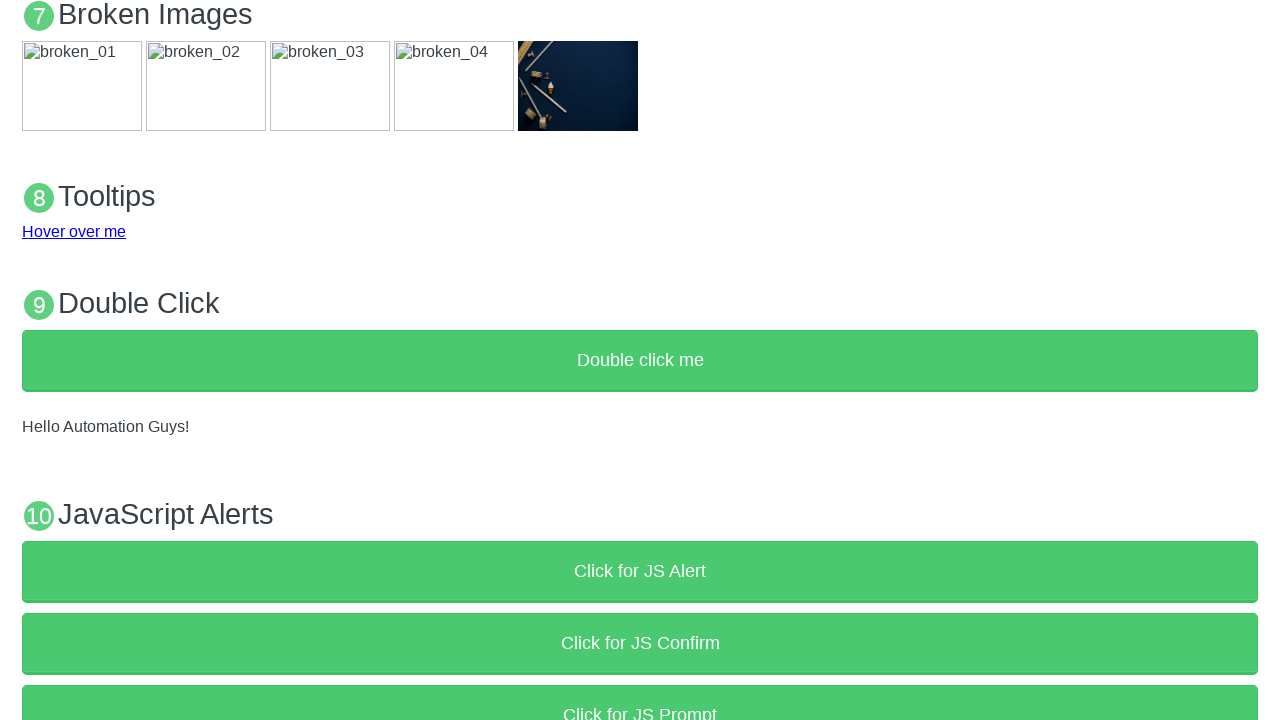

Verified text changed to 'Hello Automation Guys!'
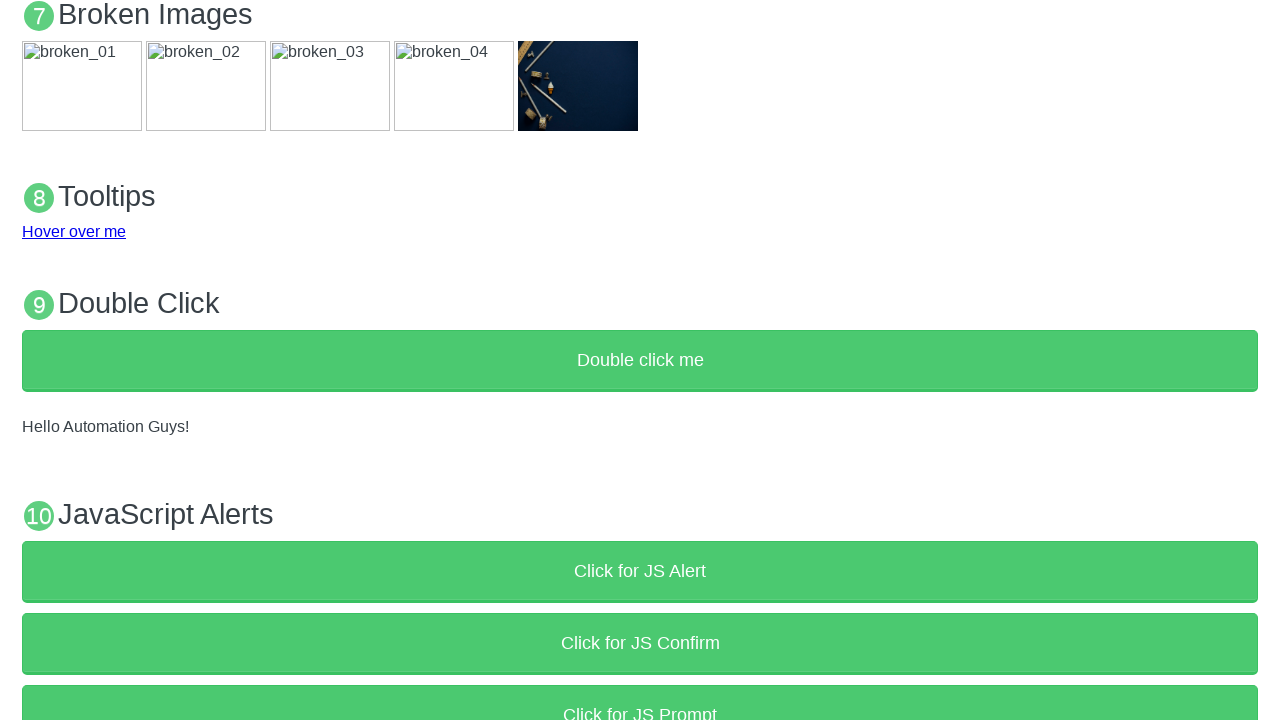

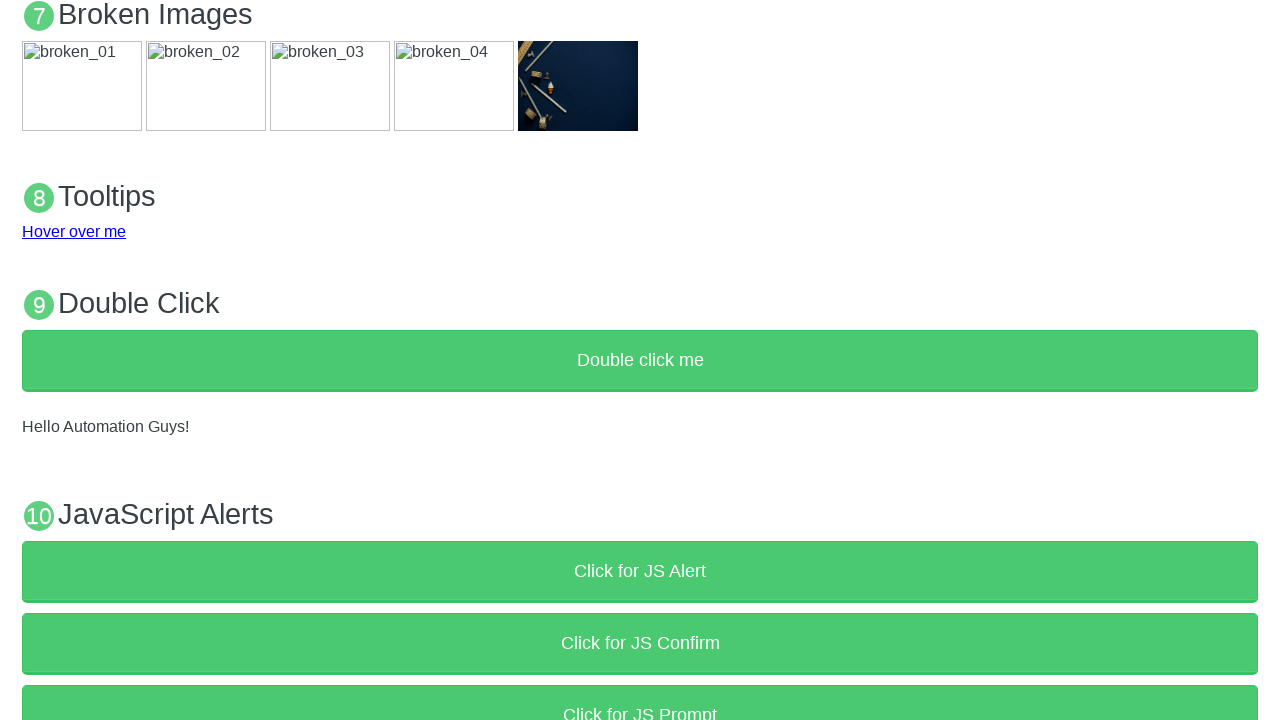